Tests Bilibili search functionality using JavaScript execution to click the search button after filling the search field

Starting URL: https://www.bilibili.com

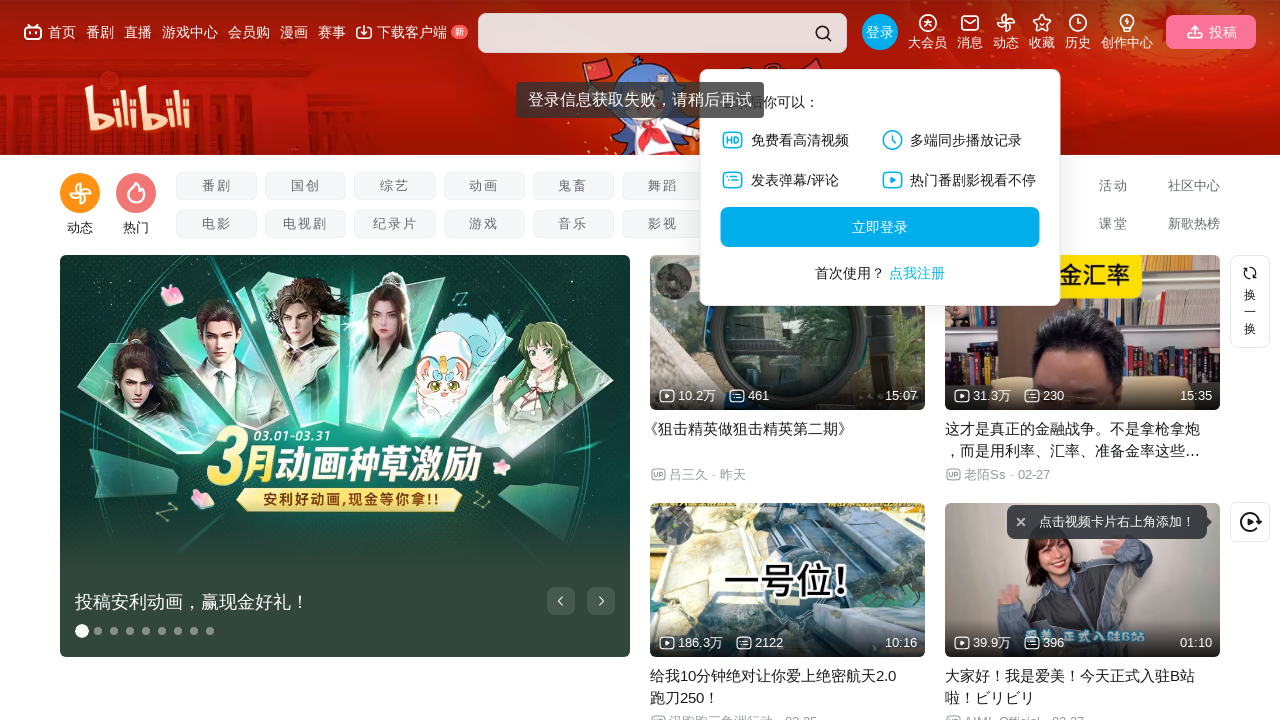

Search input field is available
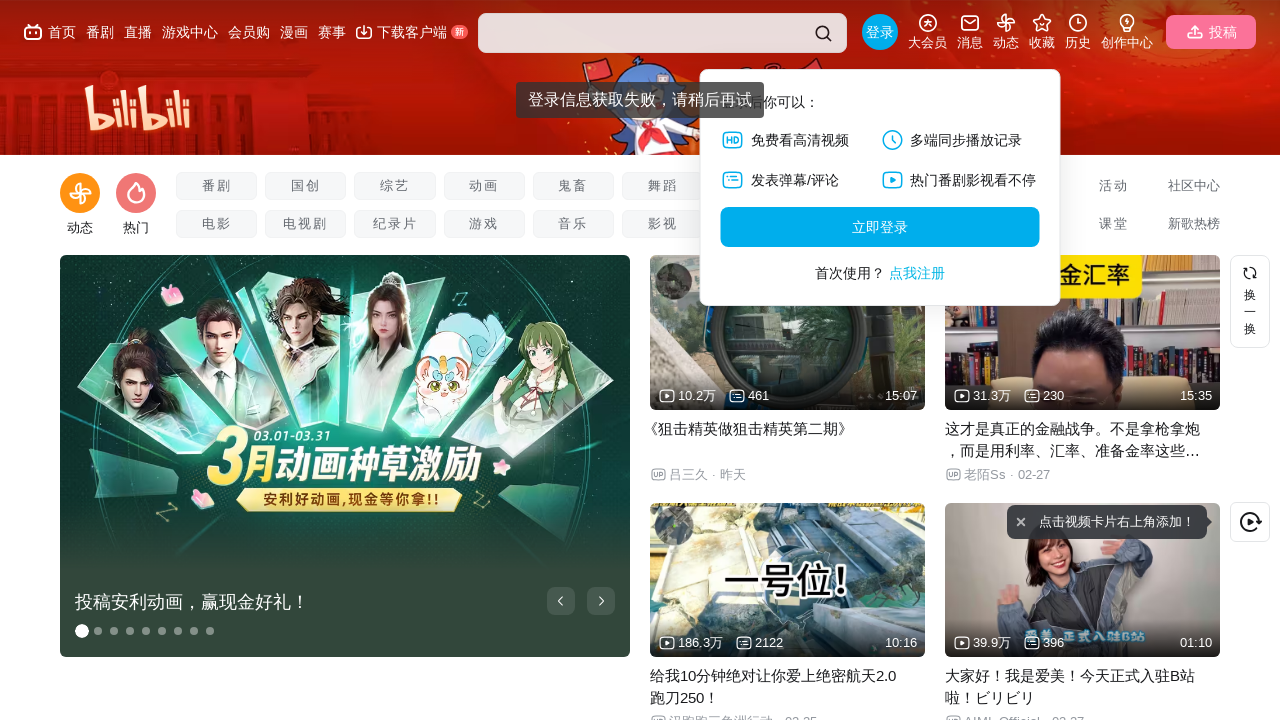

Filled search field with 'selenium tutorials' on #nav-searchform input.nav-search-input
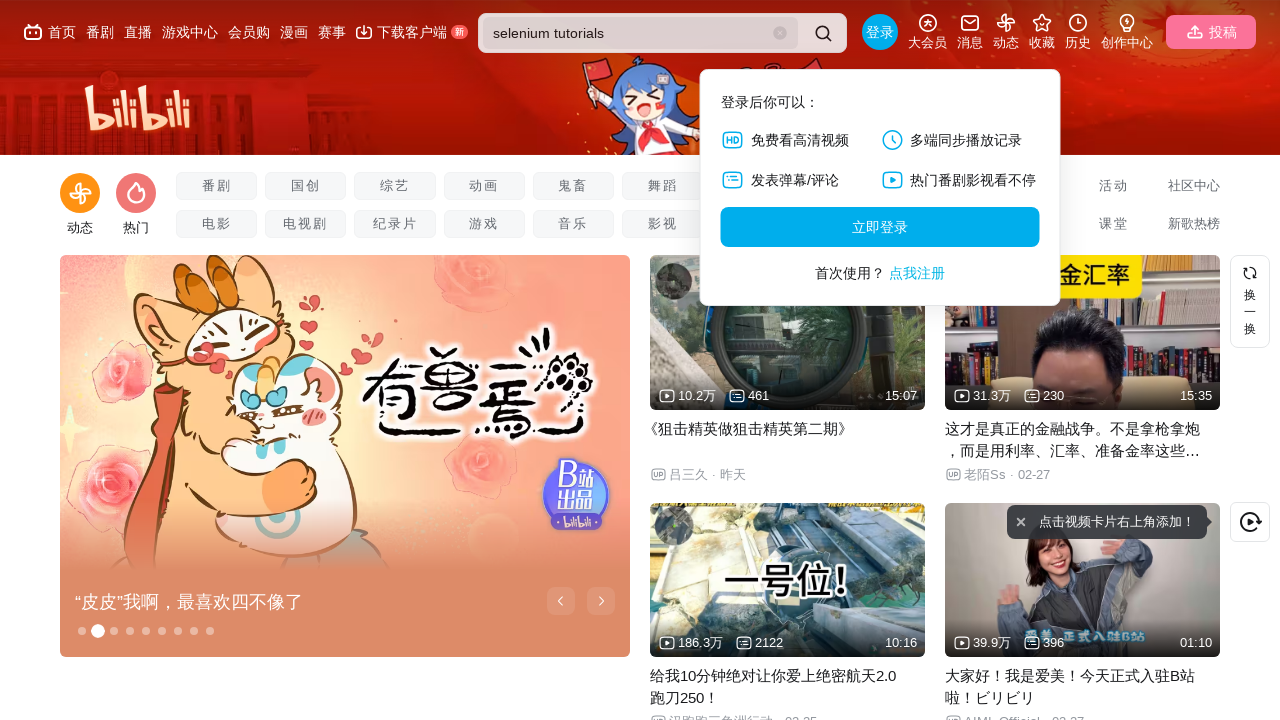

Clicked search button using JavaScript execution
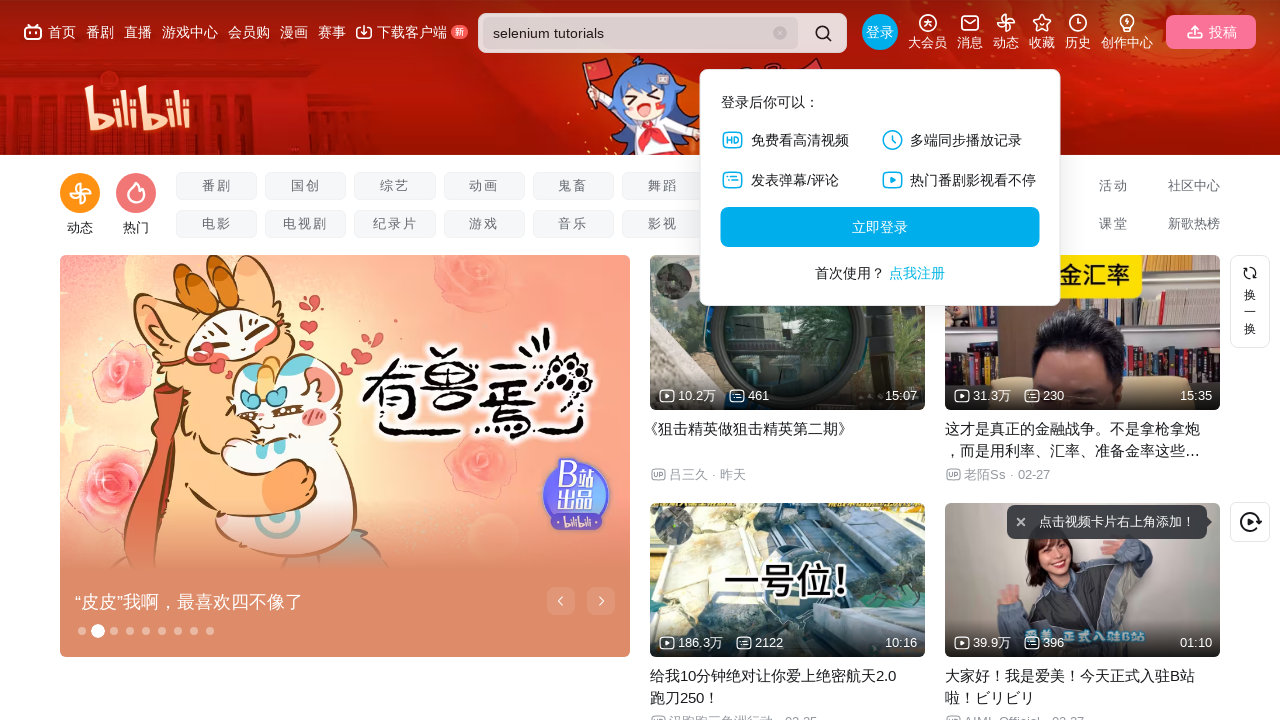

Page loaded and network idle state reached
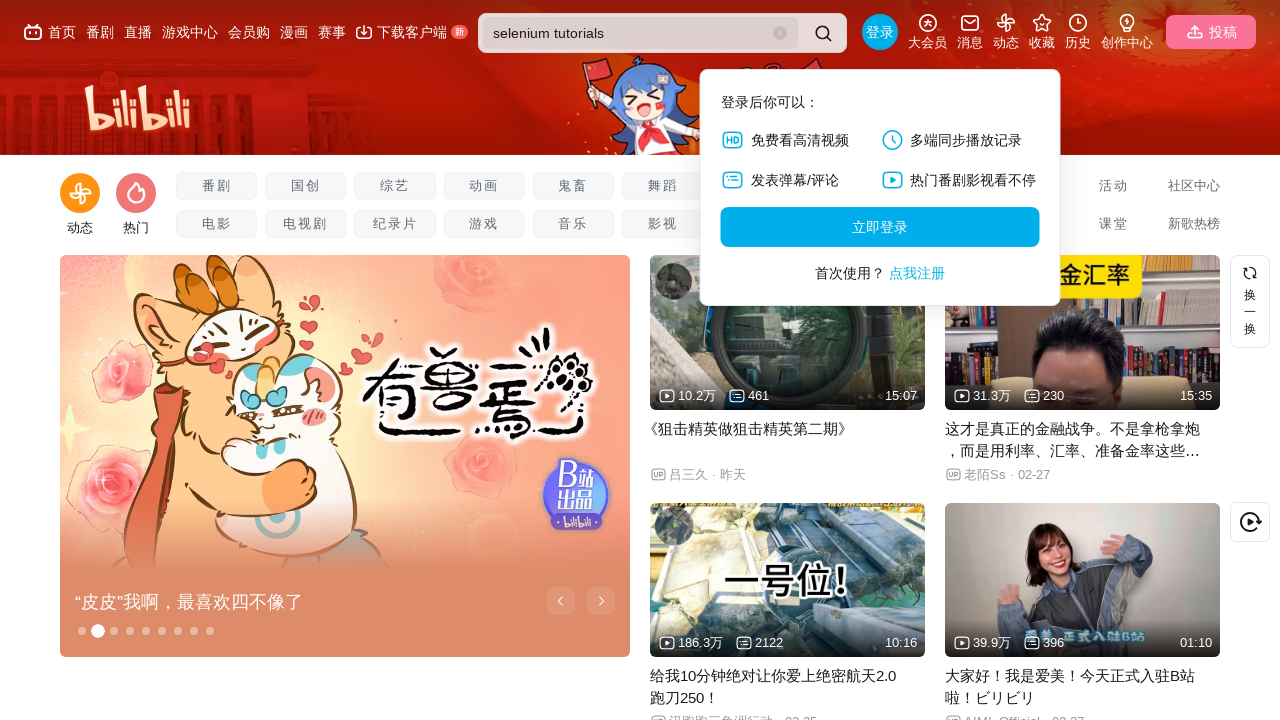

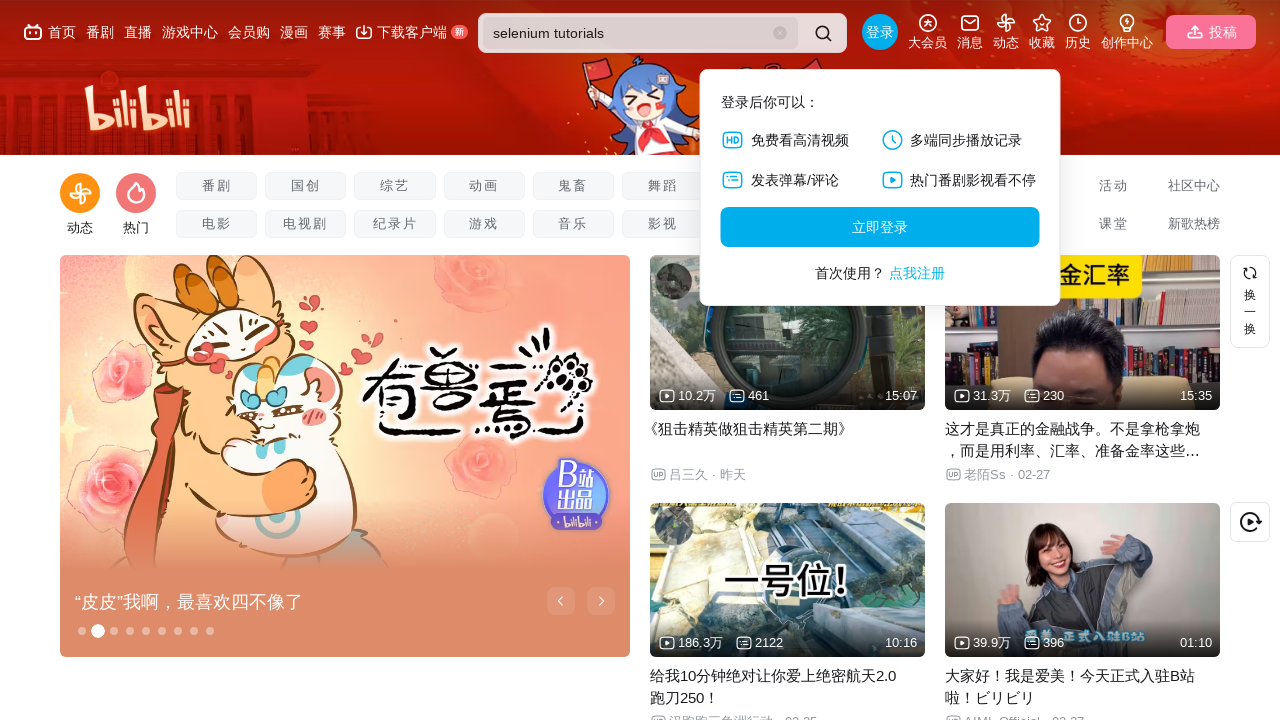